Tests the Dynamic Controls page functionality by navigating to it, checking a checkbox, removing it via the Remove button, waiting for it to disappear, then adding it back via the Add button and verifying the status messages.

Starting URL: https://the-internet.herokuapp.com/

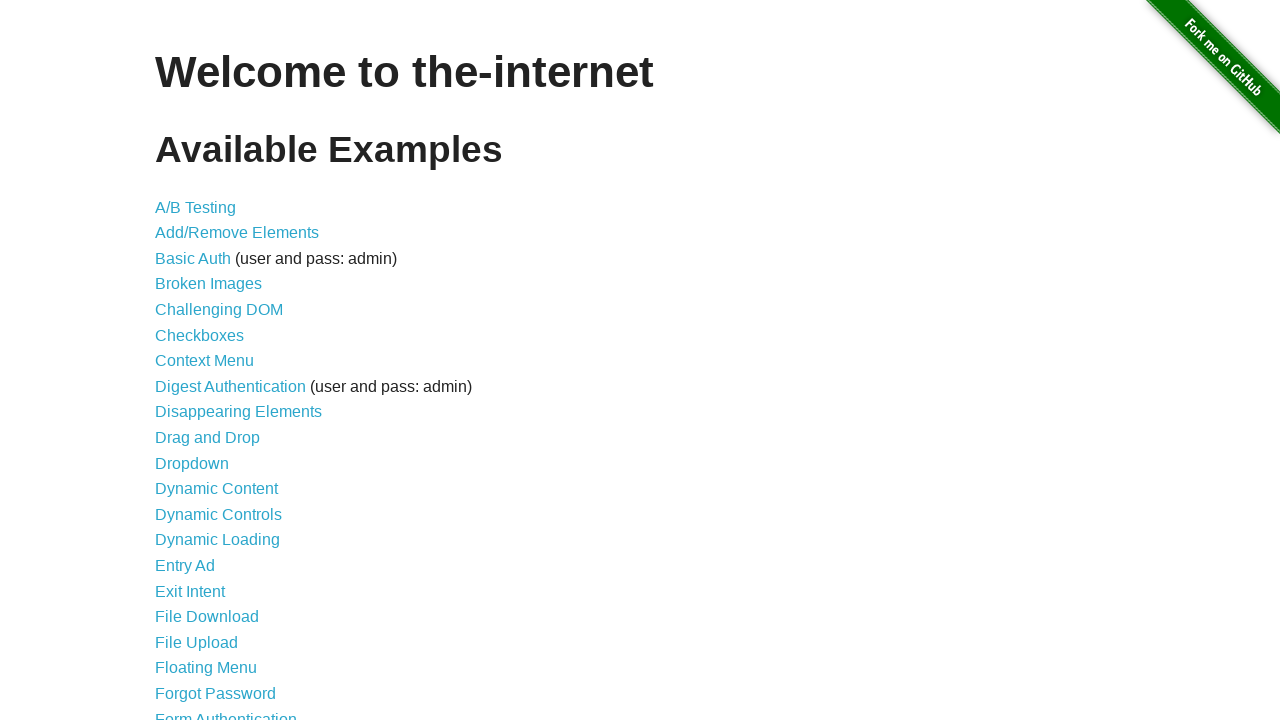

Clicked on Dynamic Controls link at (218, 514) on internal:role=link[name="Dynamic Controls"i]
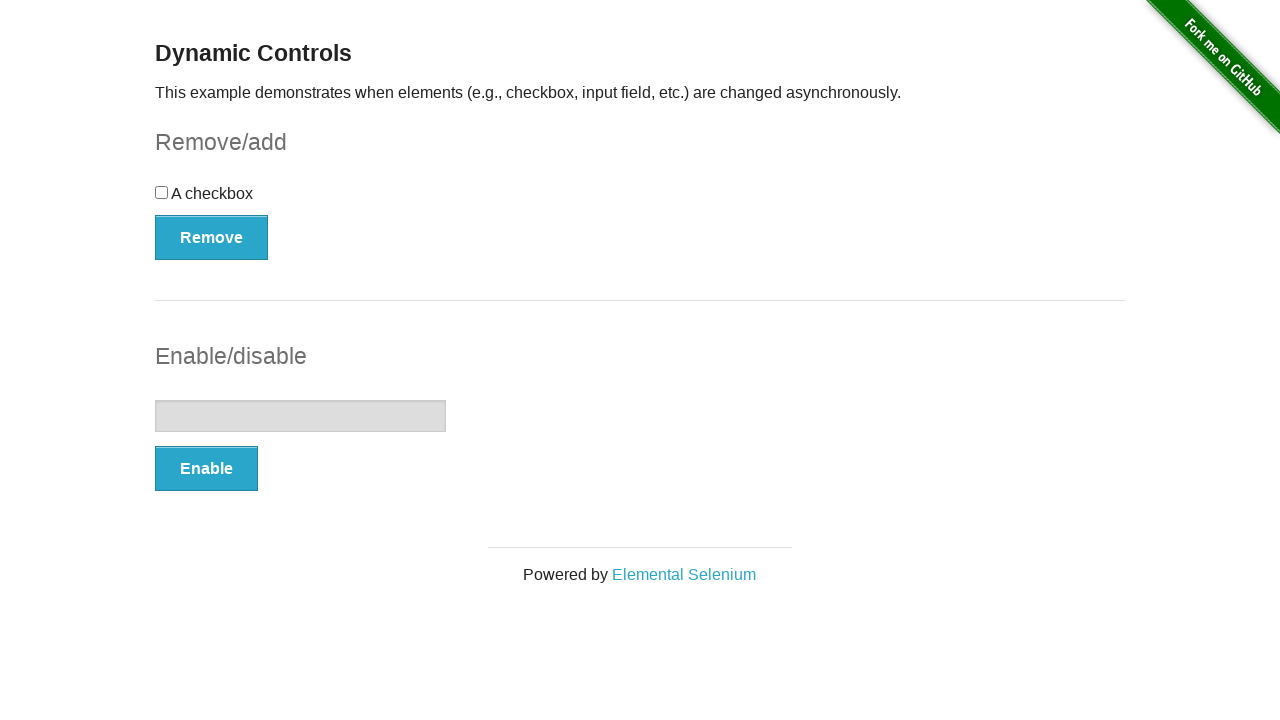

Remove button is now visible
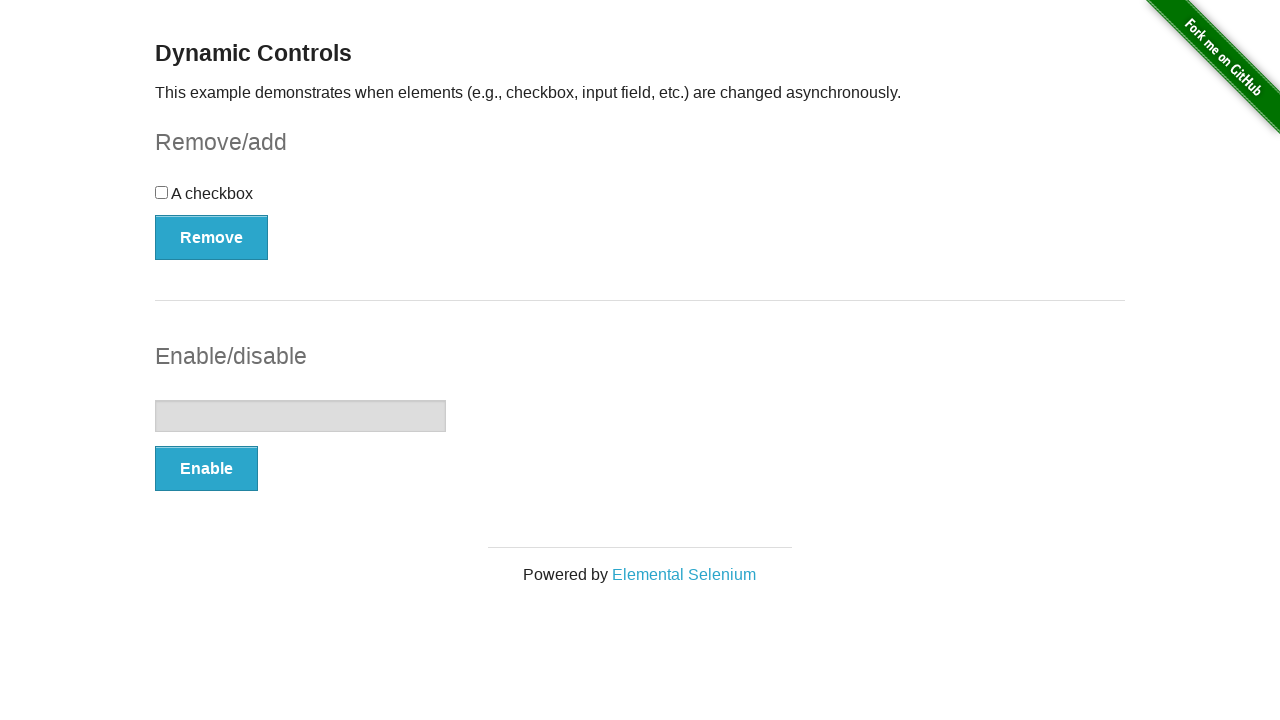

Validated heading text is 'Dynamic Controls'
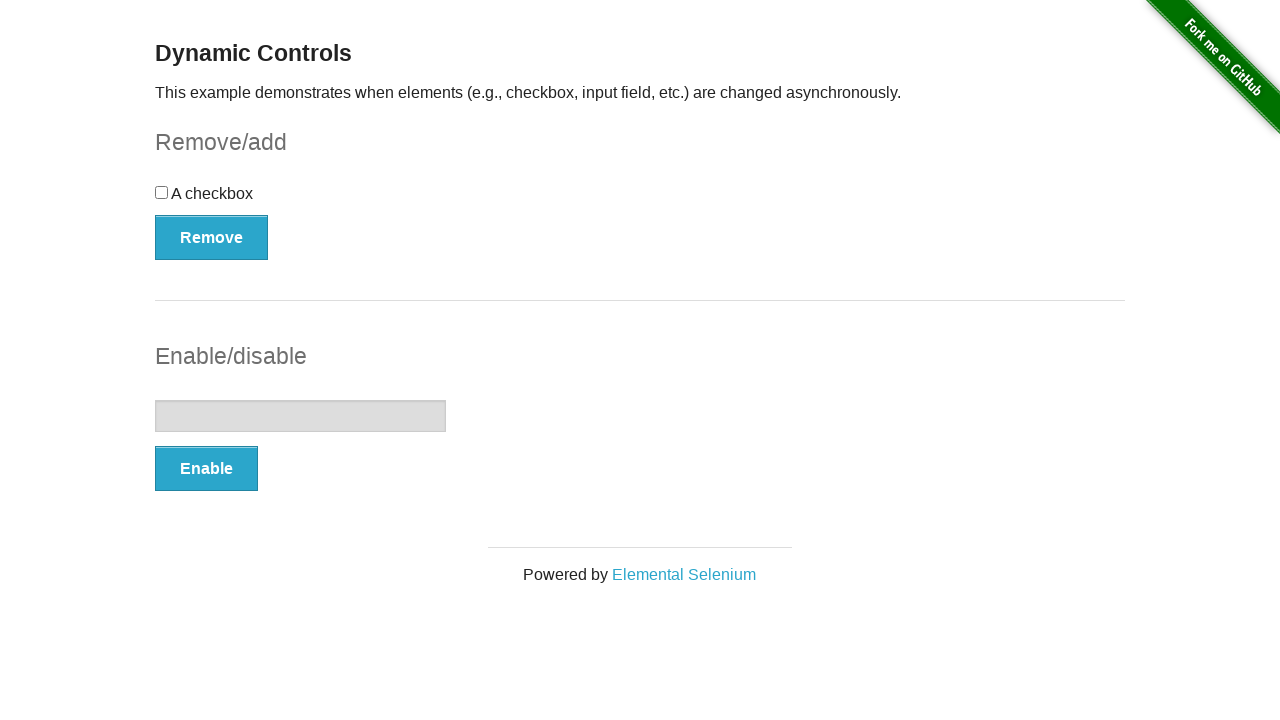

Validated description text about asynchronous element changes
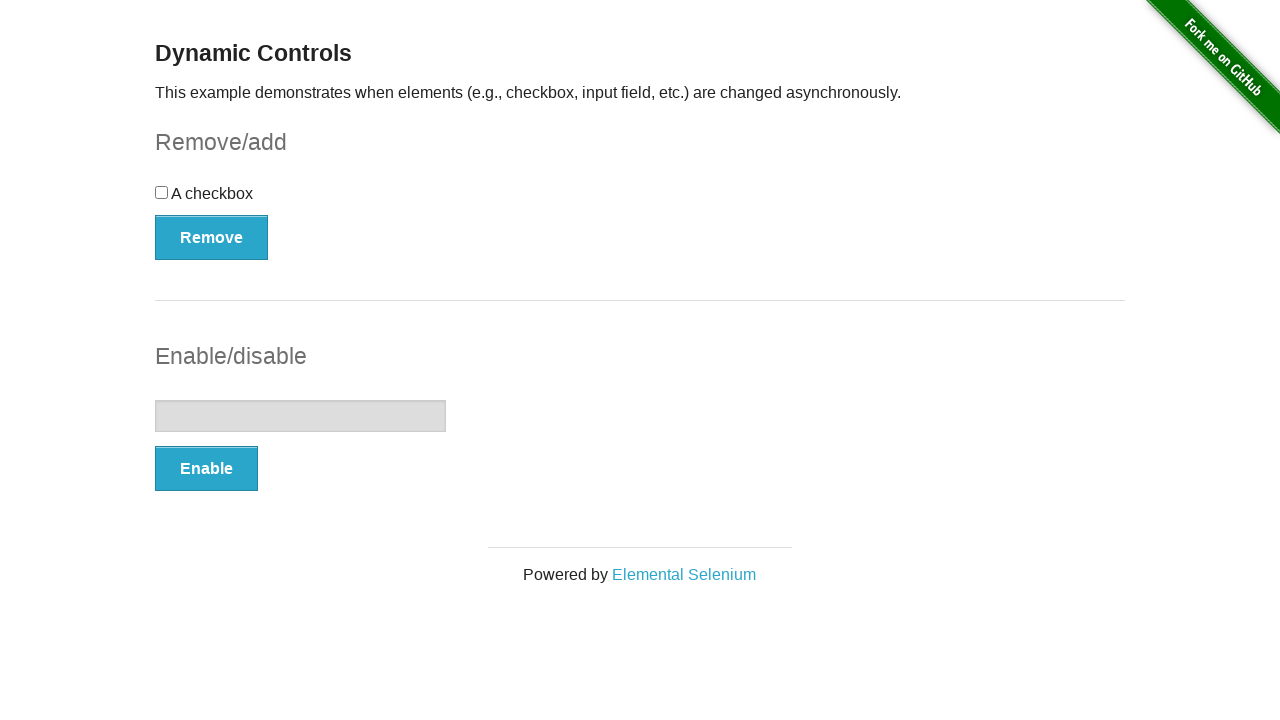

Checked the checkbox at (162, 192) on internal:role=checkbox
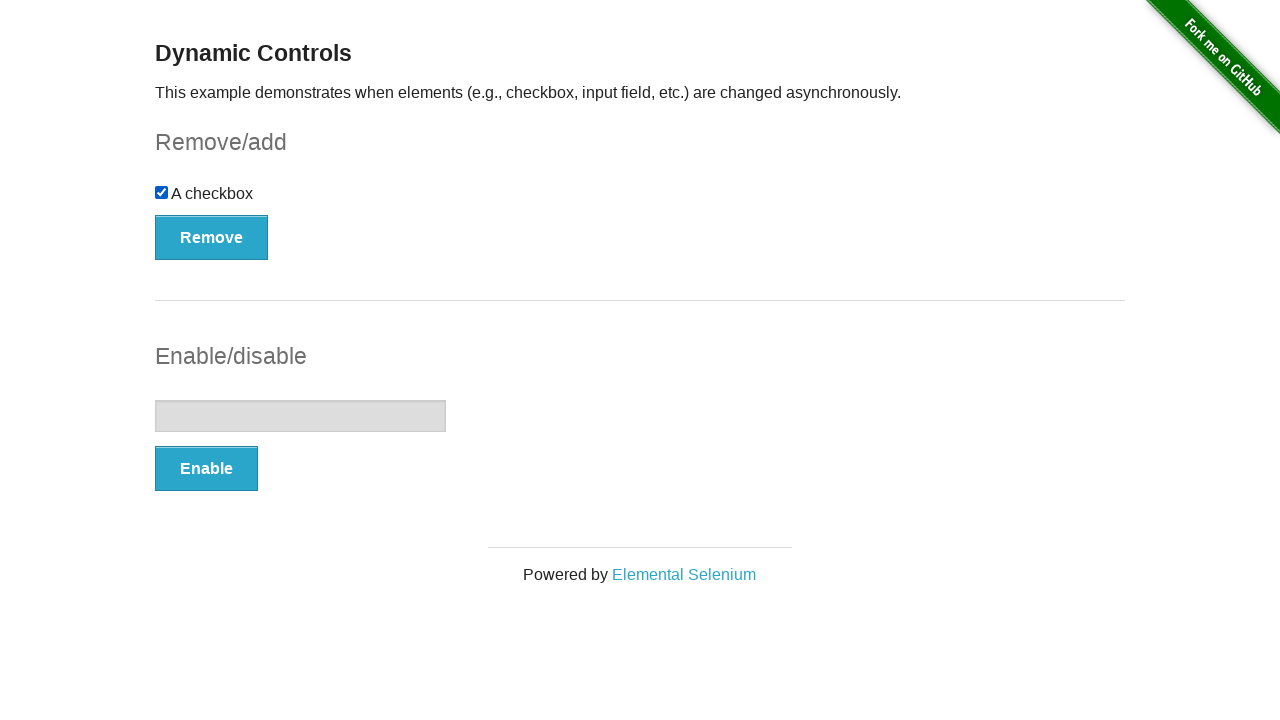

Clicked Remove button at (212, 237) on internal:role=button[name="Remove"i]
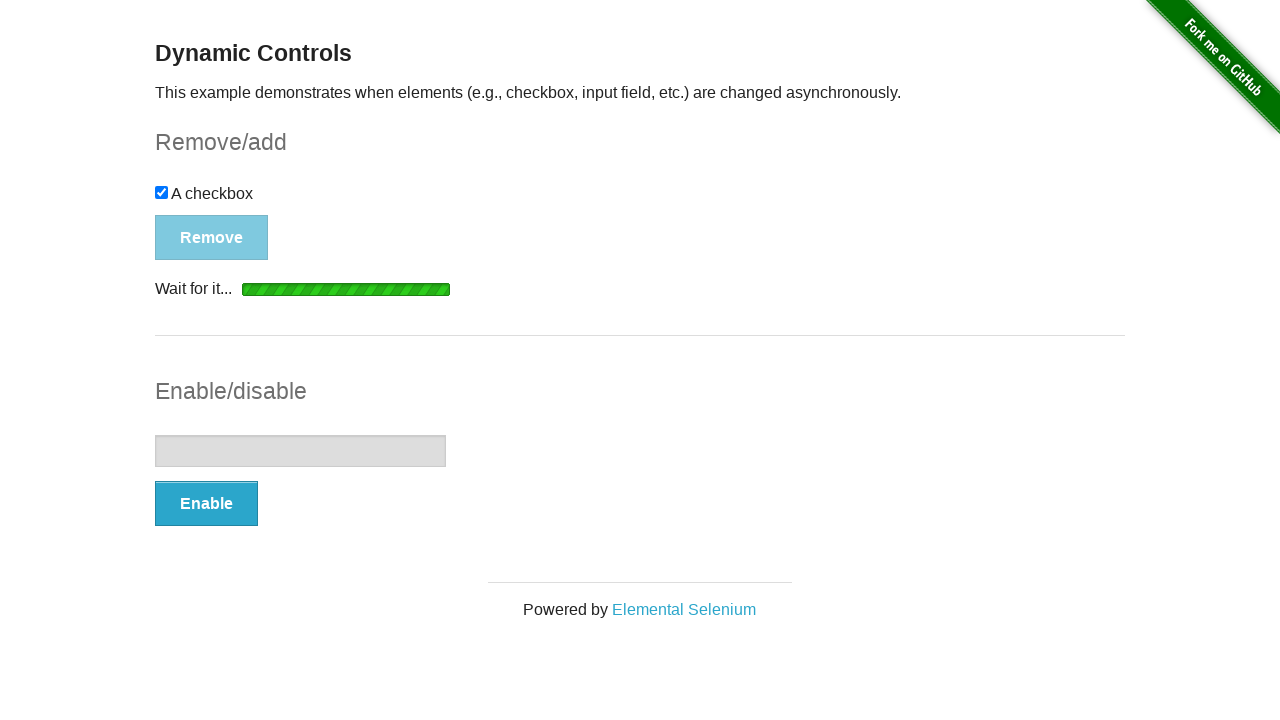

Checkbox has disappeared
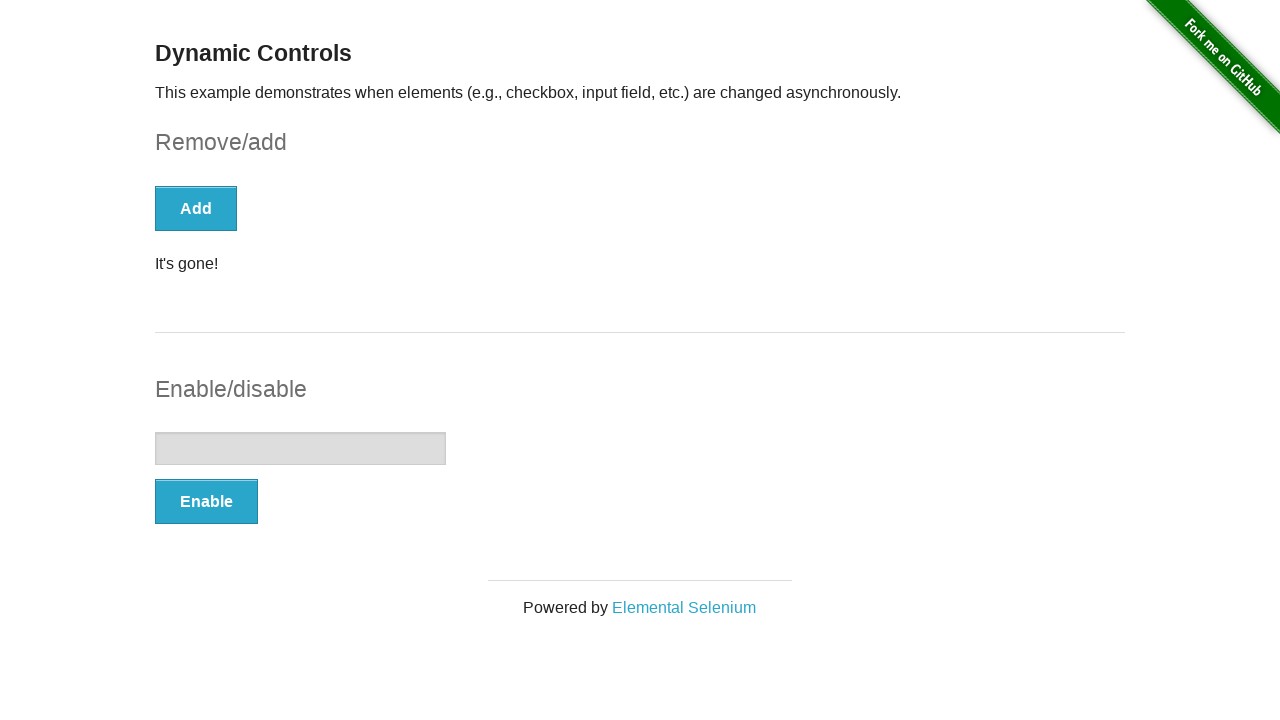

Verified Add button is visible
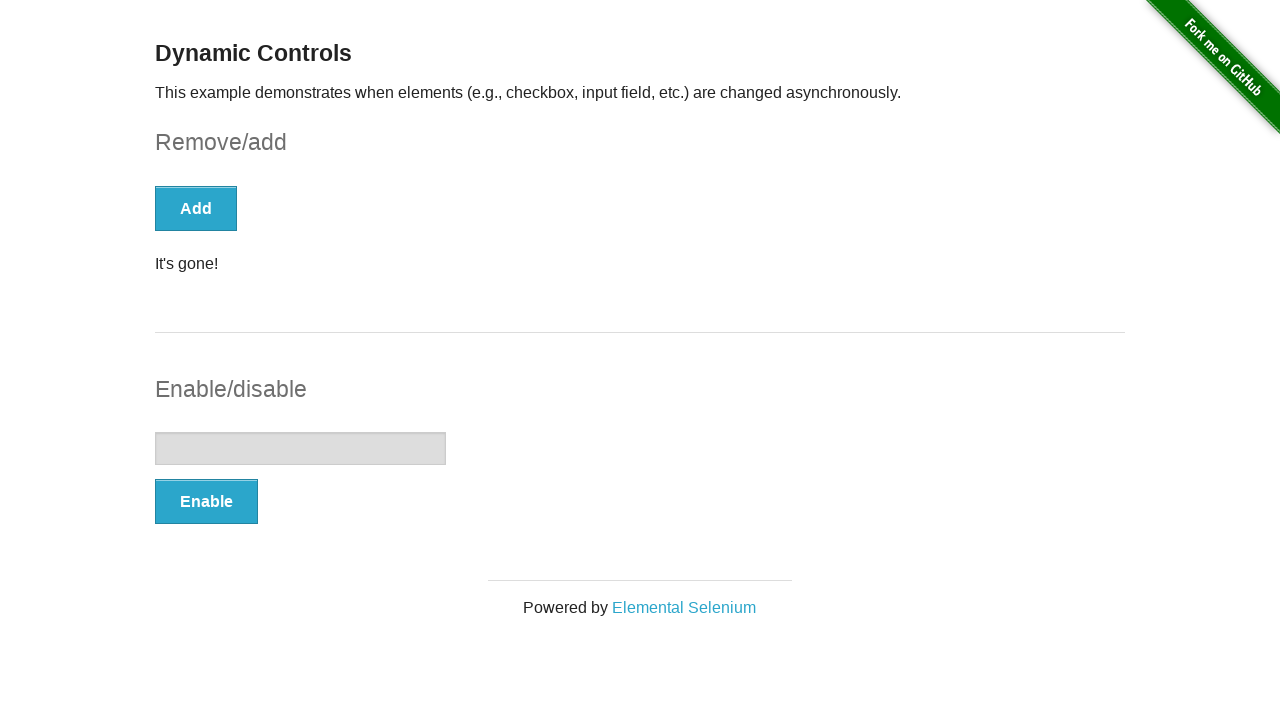

Validated status message 'It's gone!'
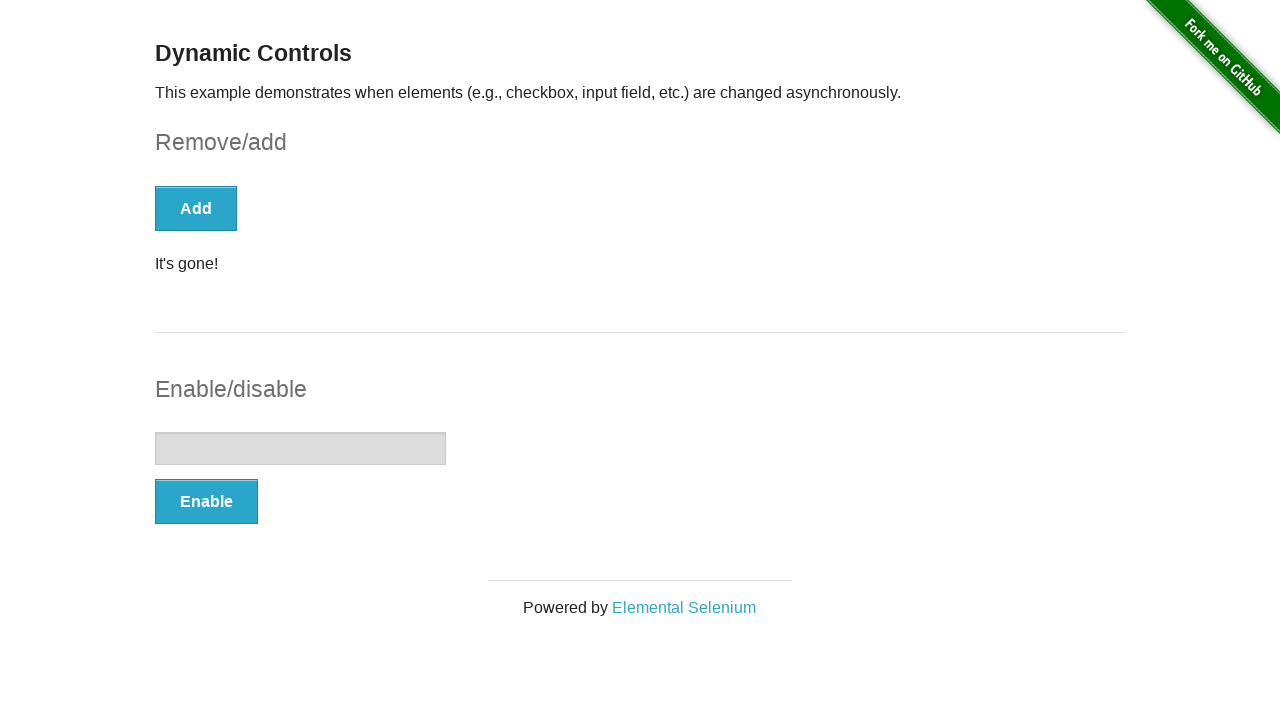

Clicked Add button at (196, 208) on internal:role=button[name="Add"i]
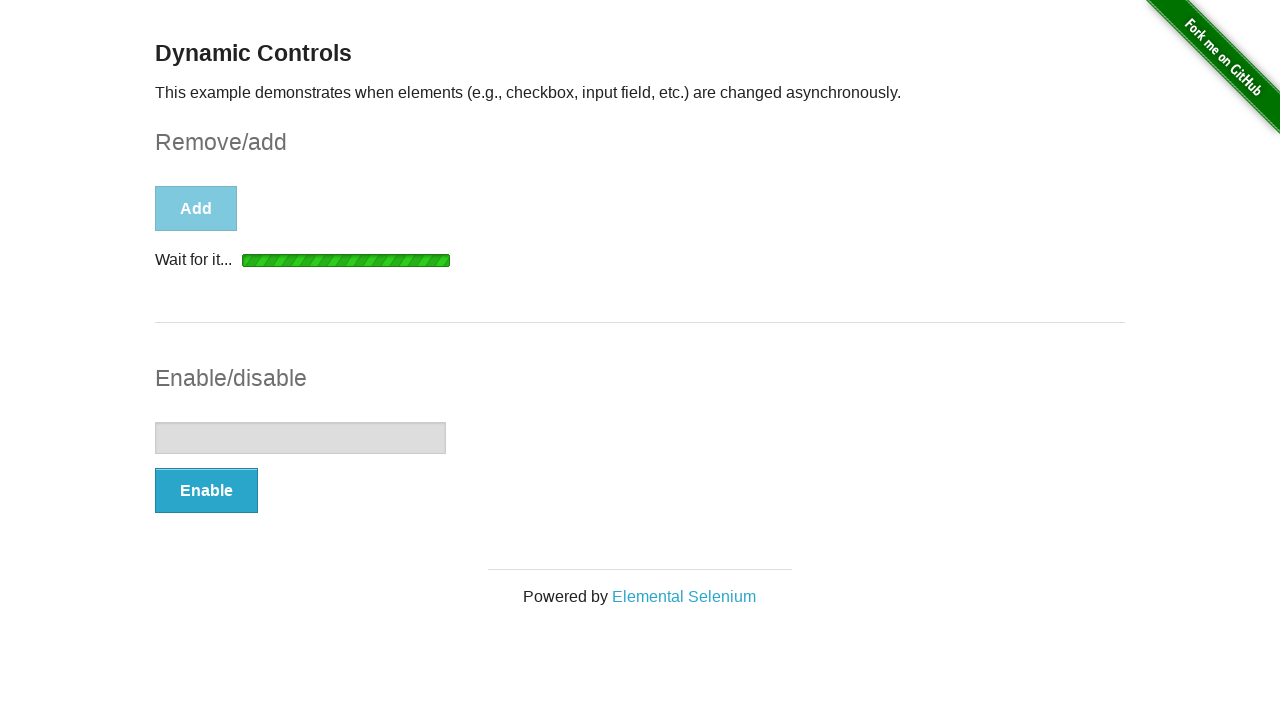

Checkbox has reappeared
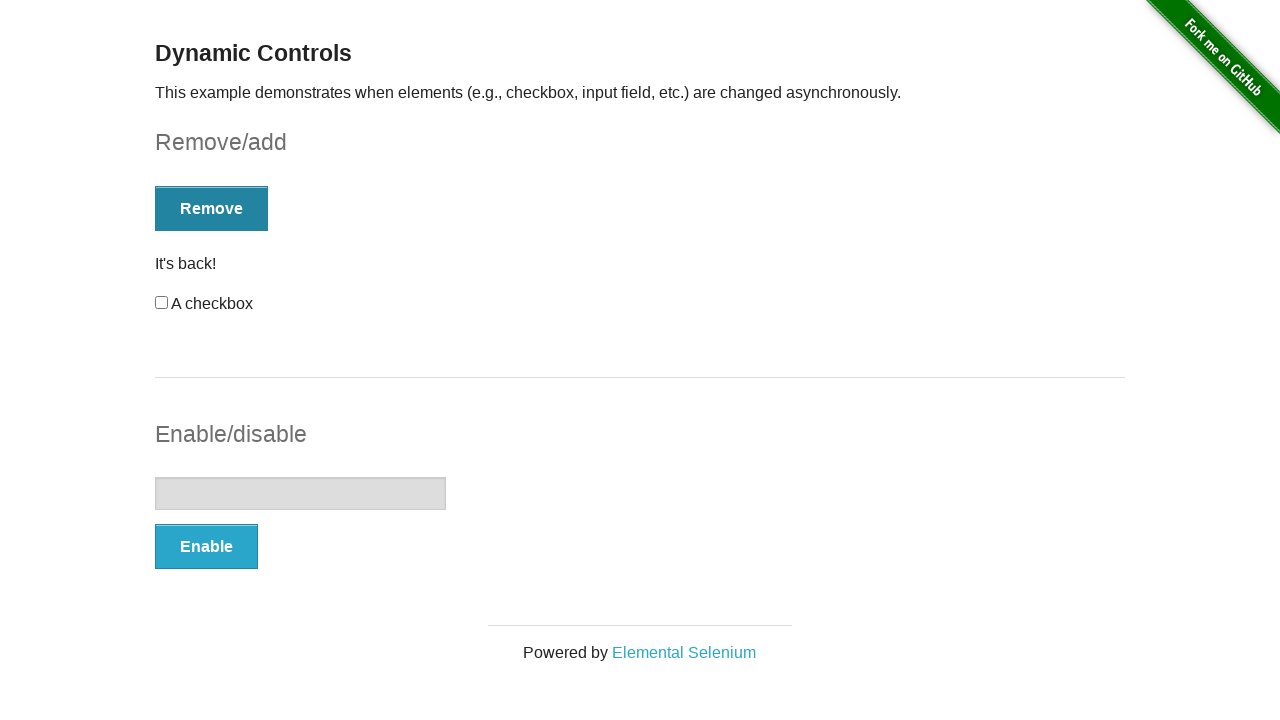

Validated status message 'It's back!'
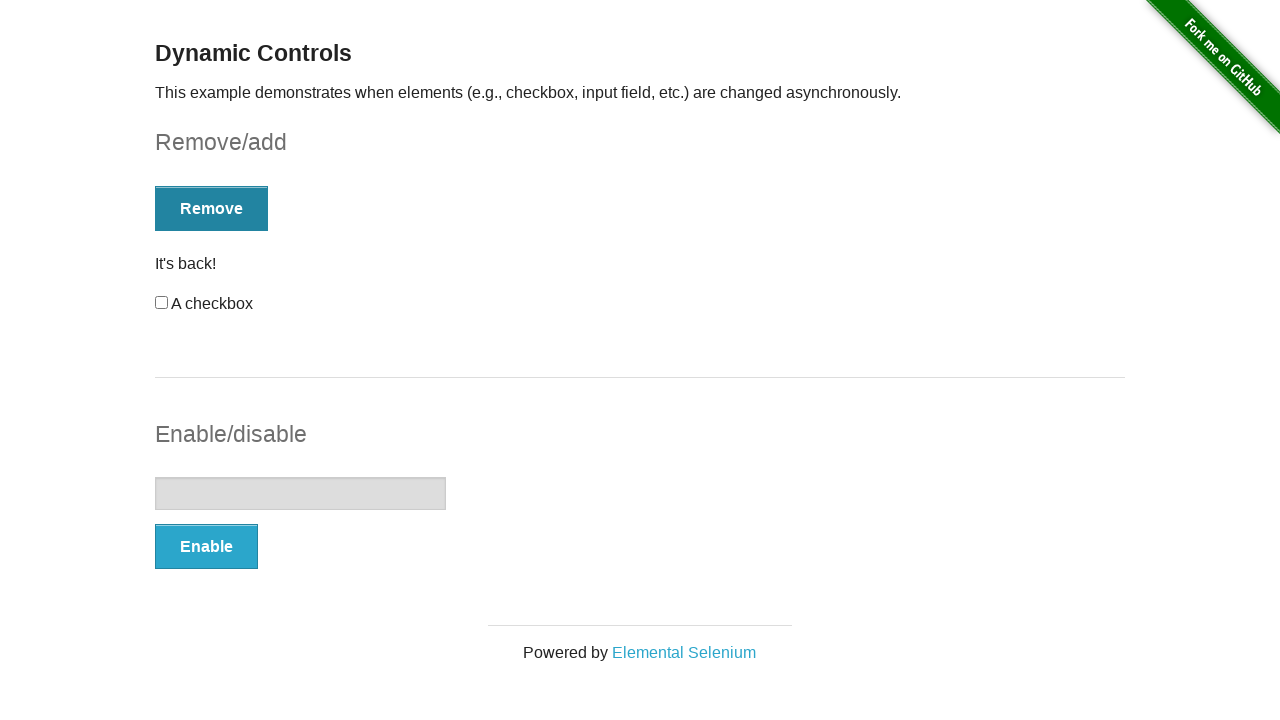

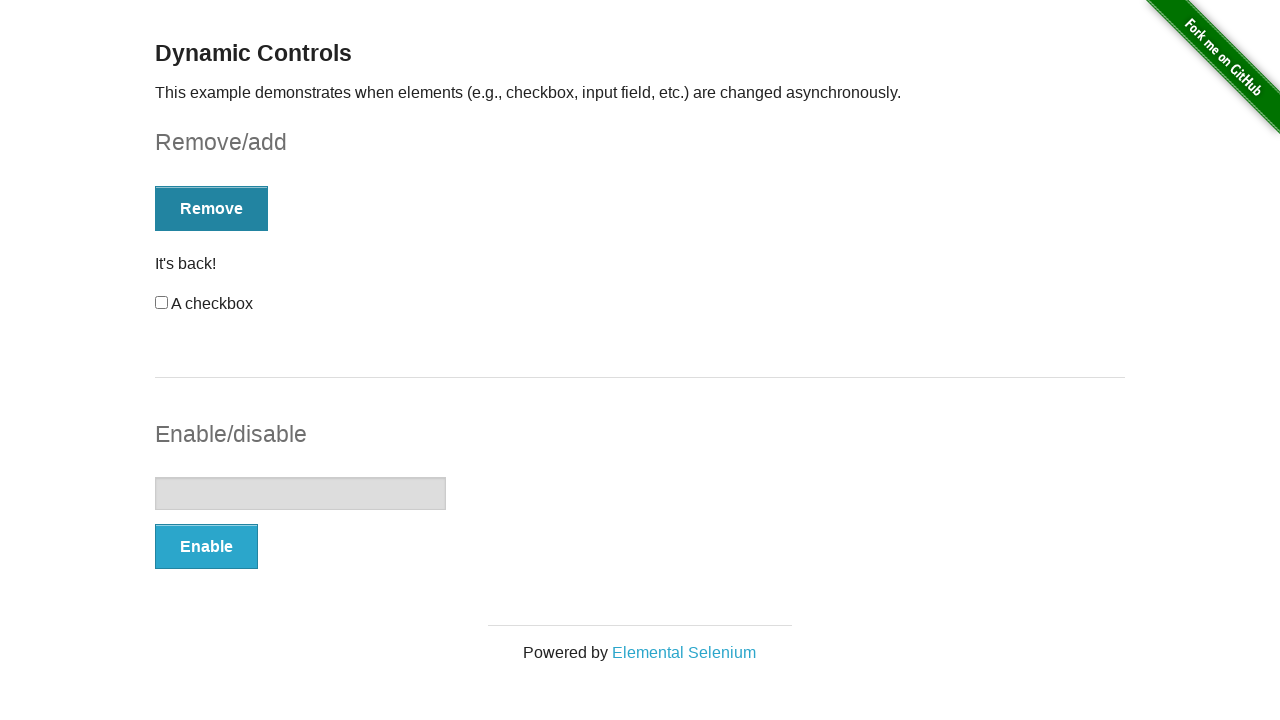